Tests that clicking login with empty credentials shows username required error

Starting URL: https://www.saucedemo.com/

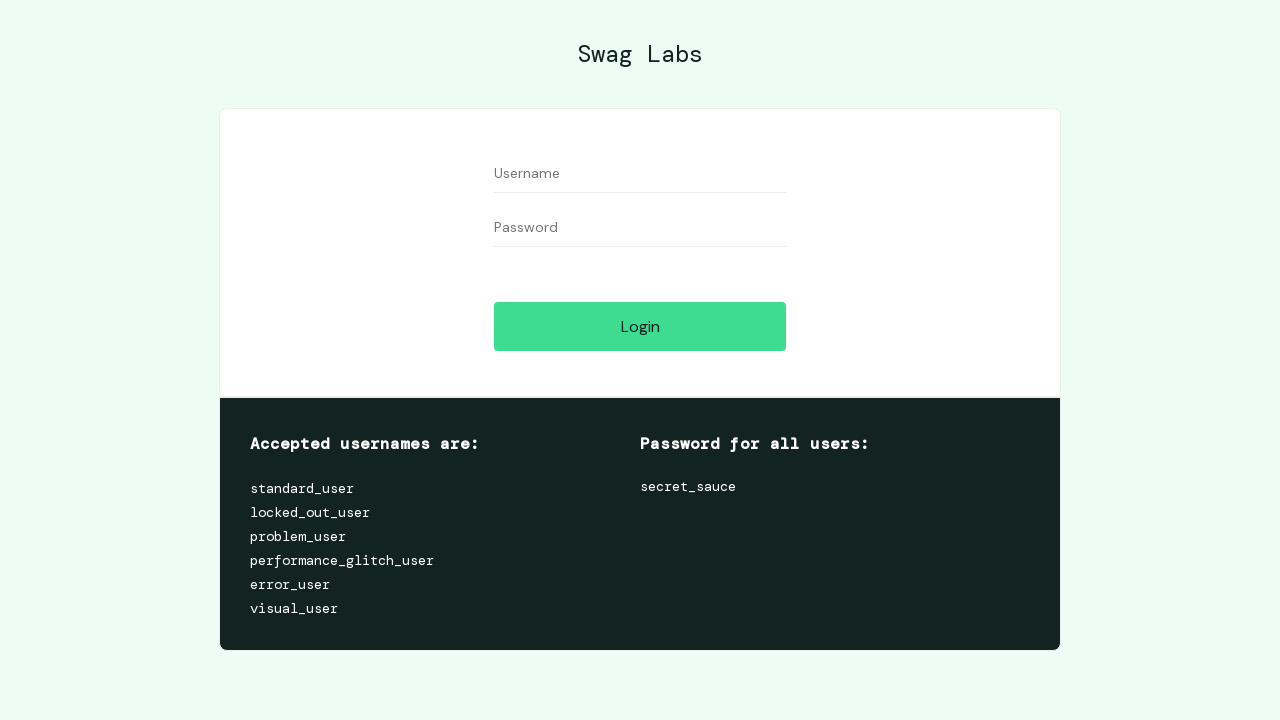

Clicked login button without entering credentials at (640, 326) on #login-button
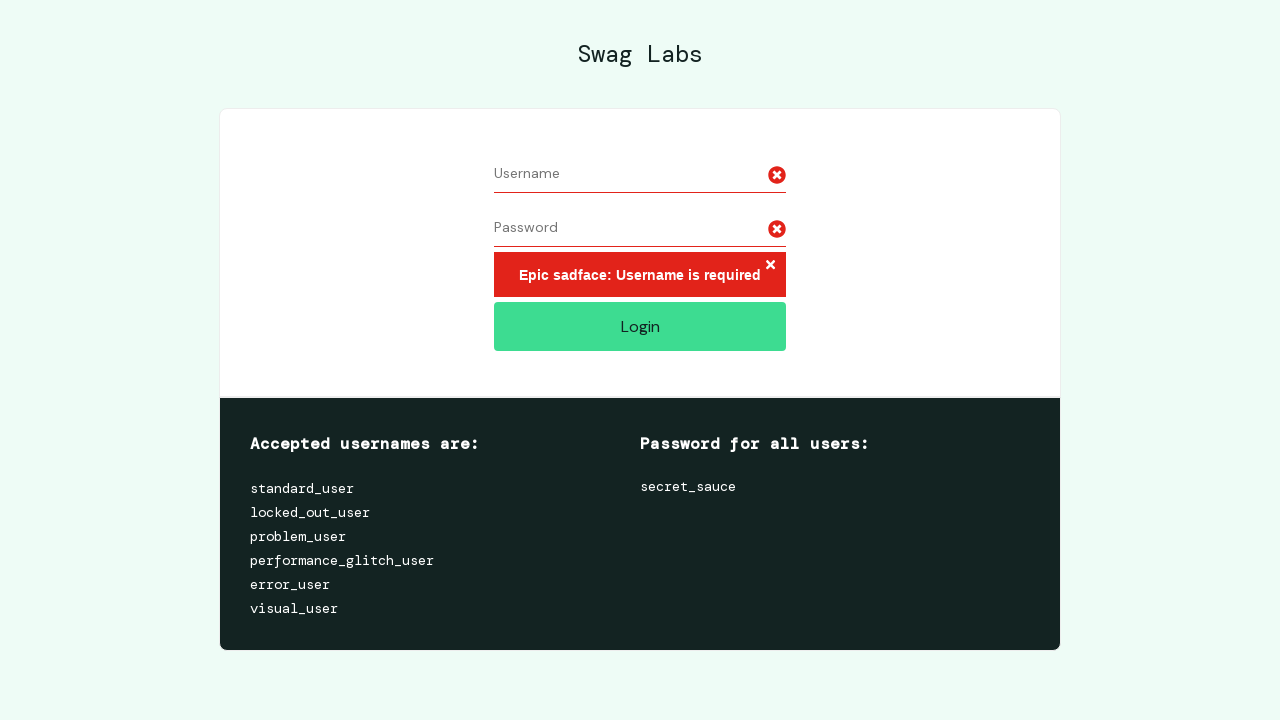

Waited for error message to appear
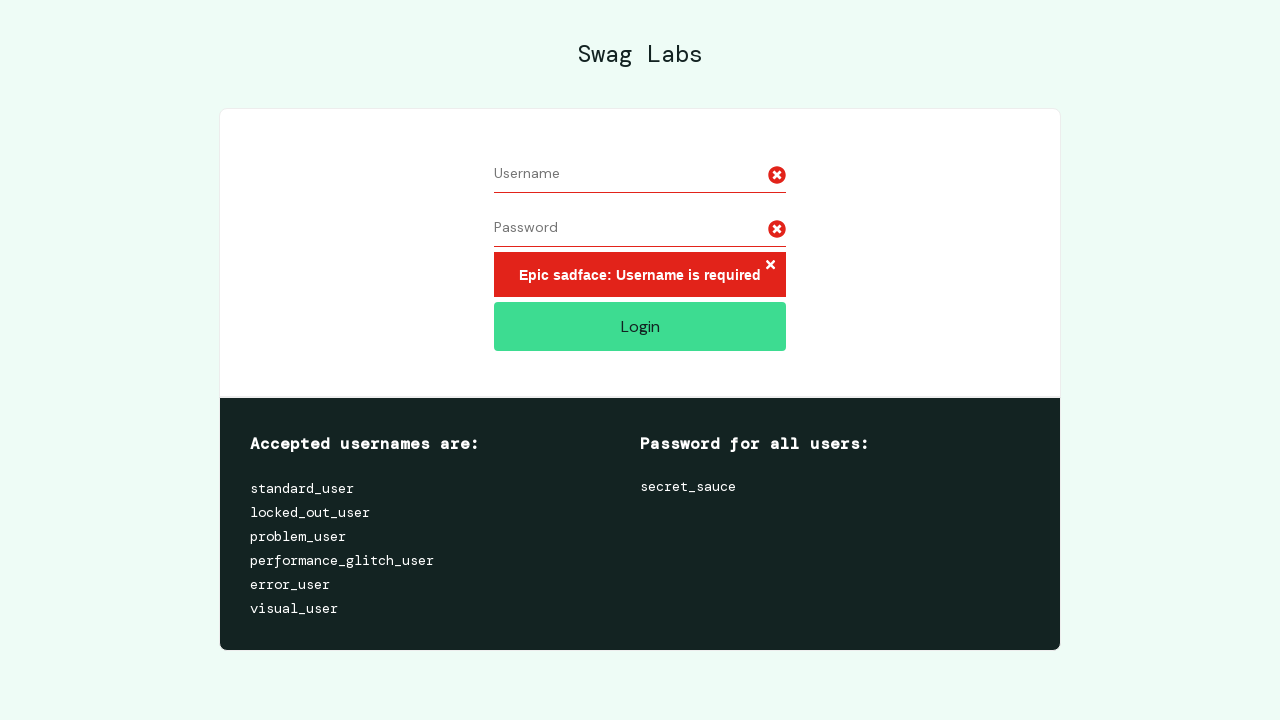

Located error message element
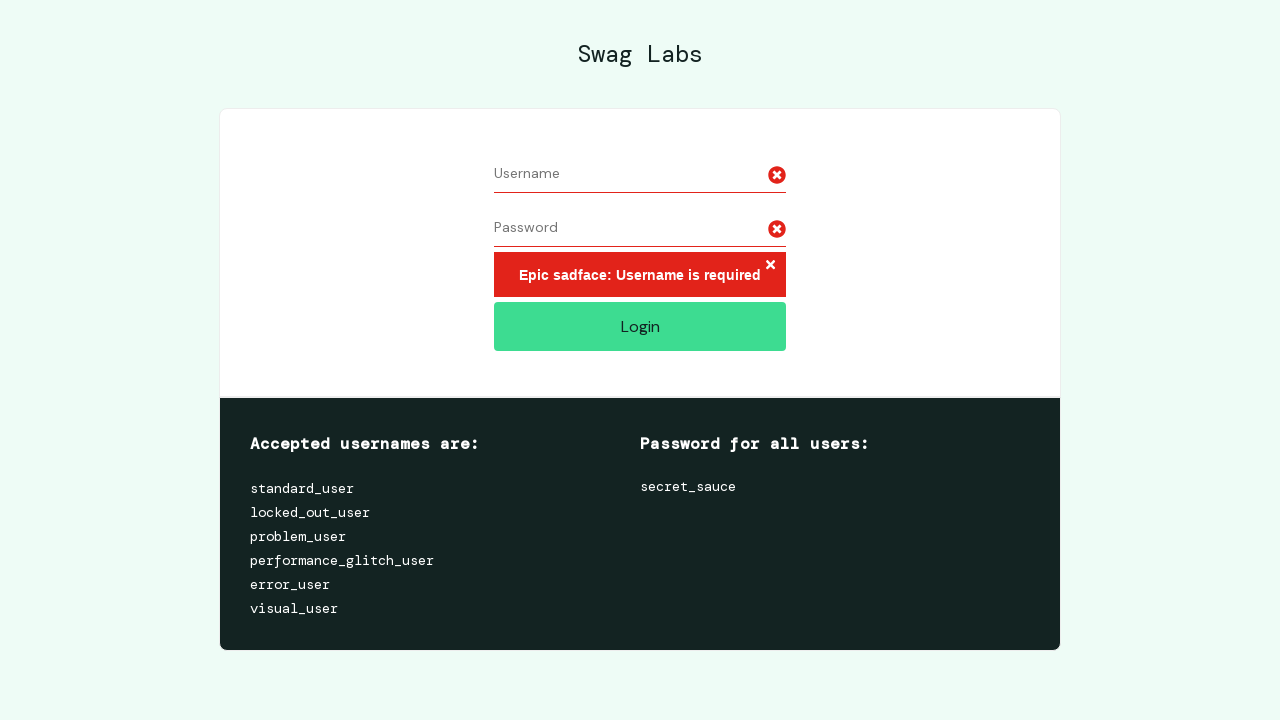

Verified error message displays 'Epic sadface: Username is required'
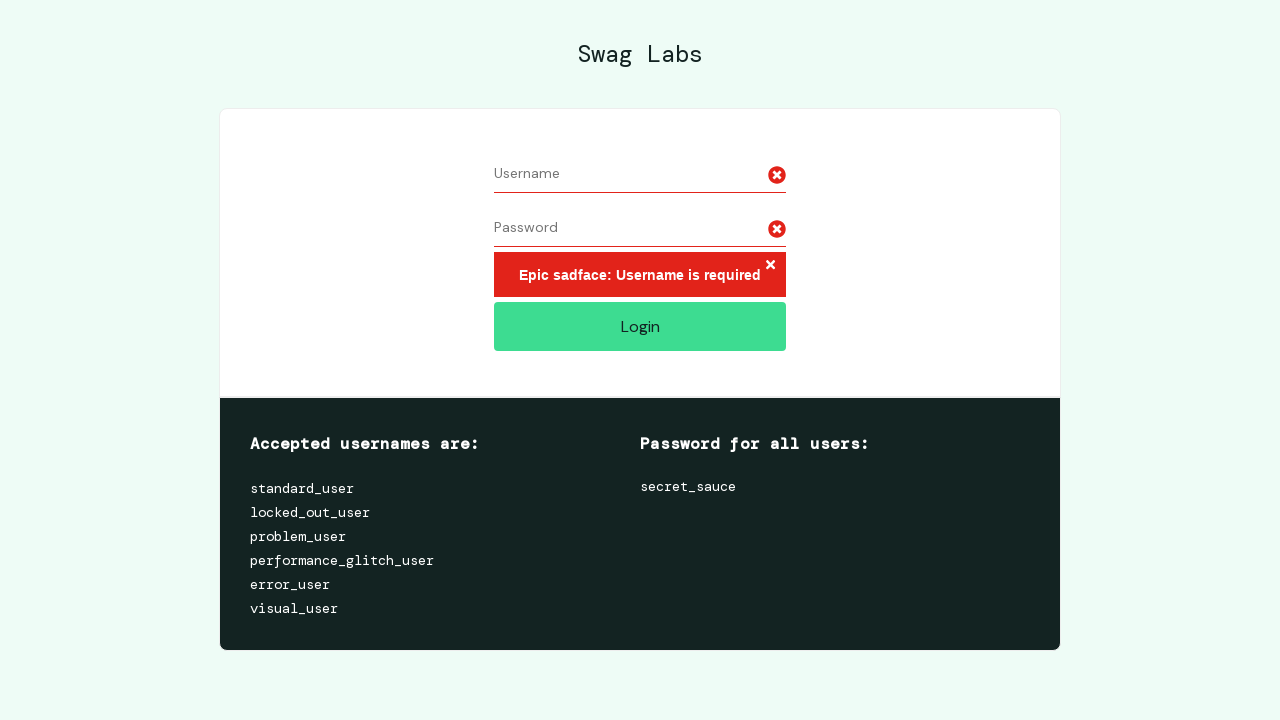

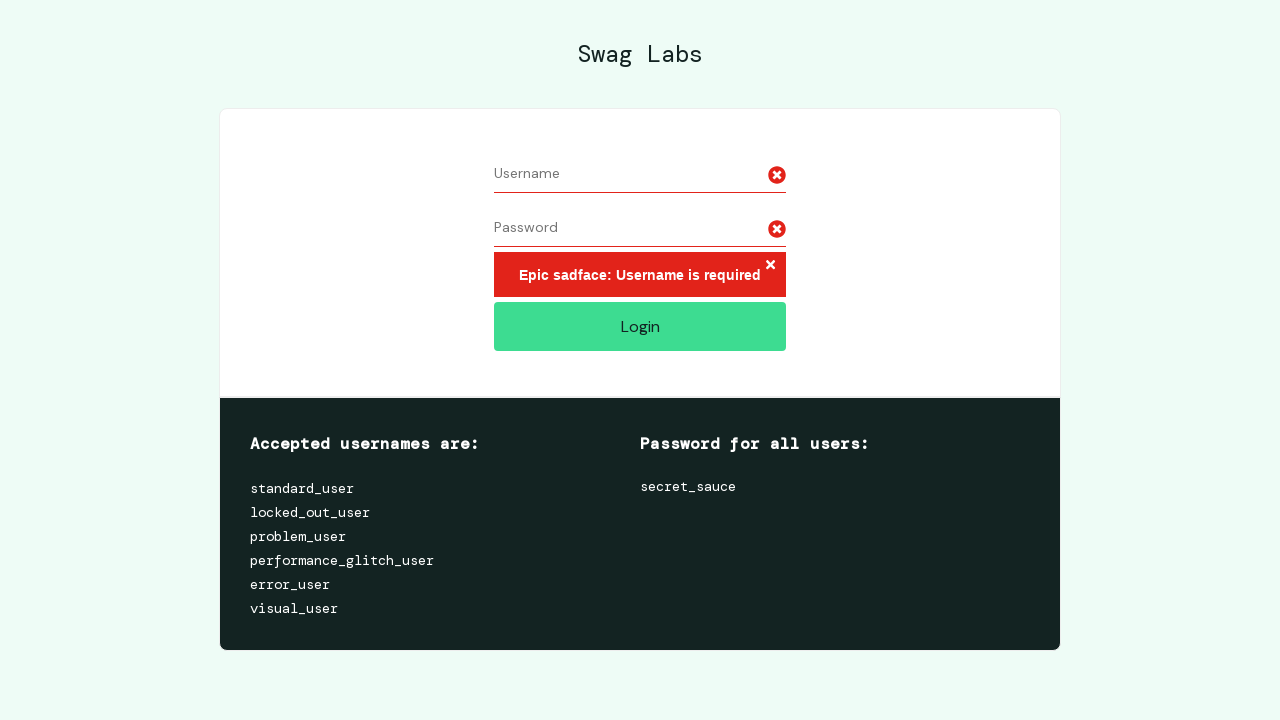